Tests bootstrap dropdown functionality by clicking on the dropdown button and selecting JavaScript option from the menu

Starting URL: http://seleniumpractise.blogspot.in/2016/08/bootstrap-dropdown-example-for-selenium.html

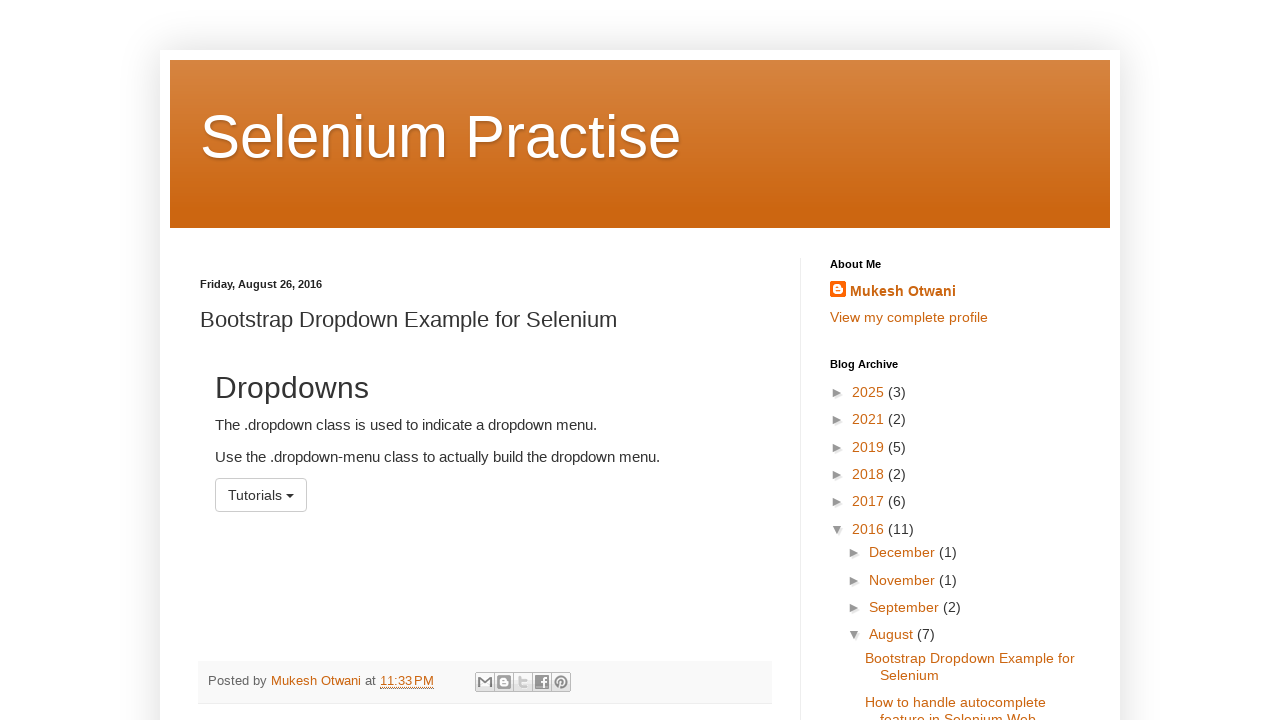

Navigated to Bootstrap dropdown example page
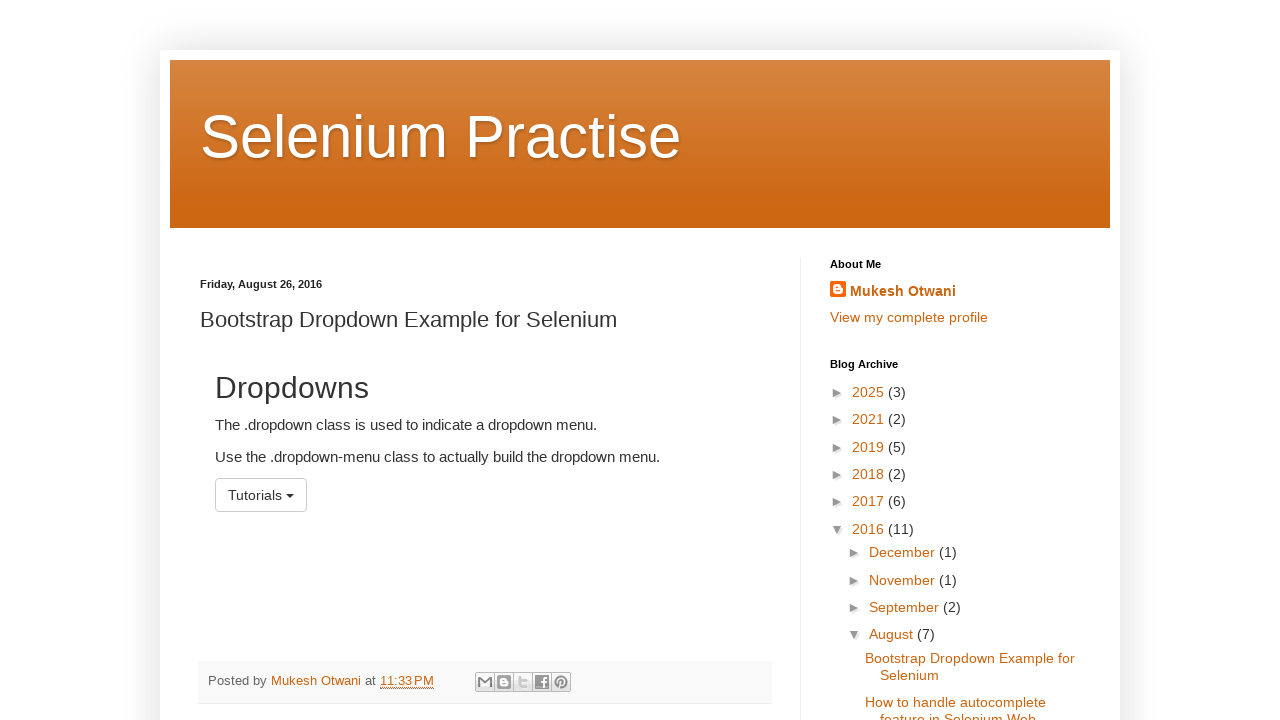

Clicked dropdown button to open menu at (261, 495) on button[type='button']
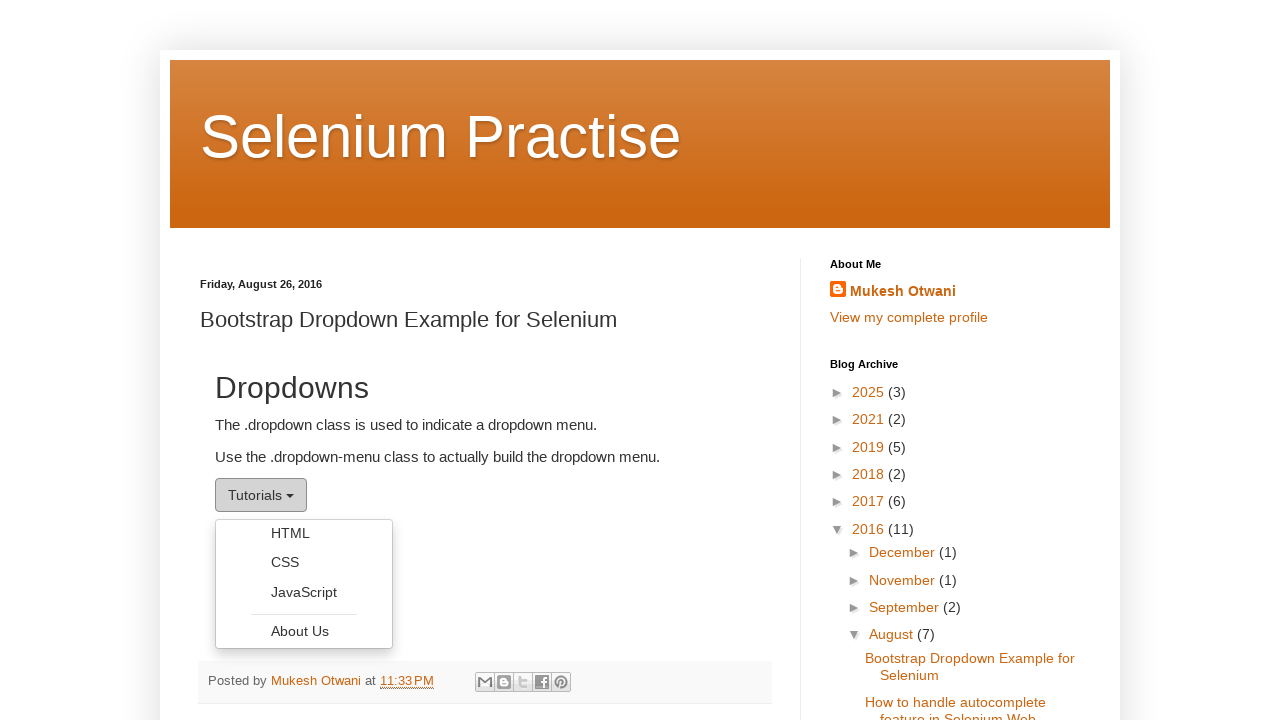

Retrieved dropdown menu items
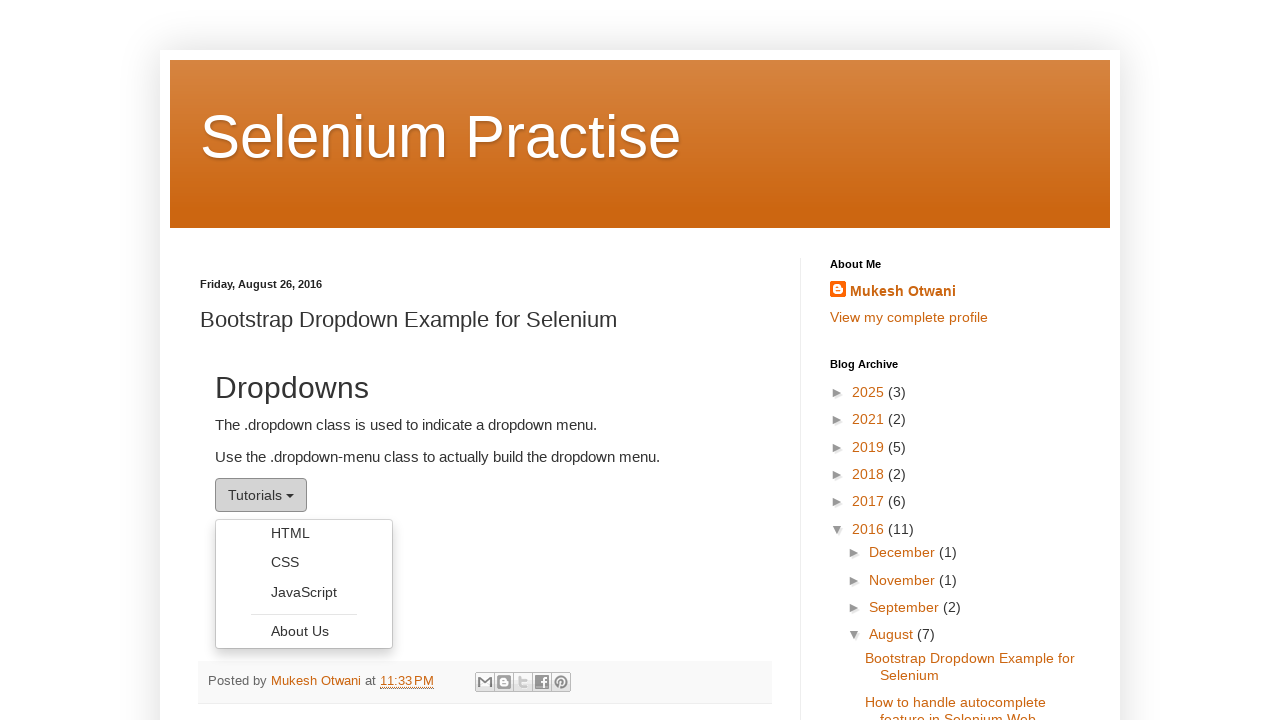

Selected JavaScript option from dropdown menu at (304, 592) on ul.dropdown-menu >> text=JavaScript
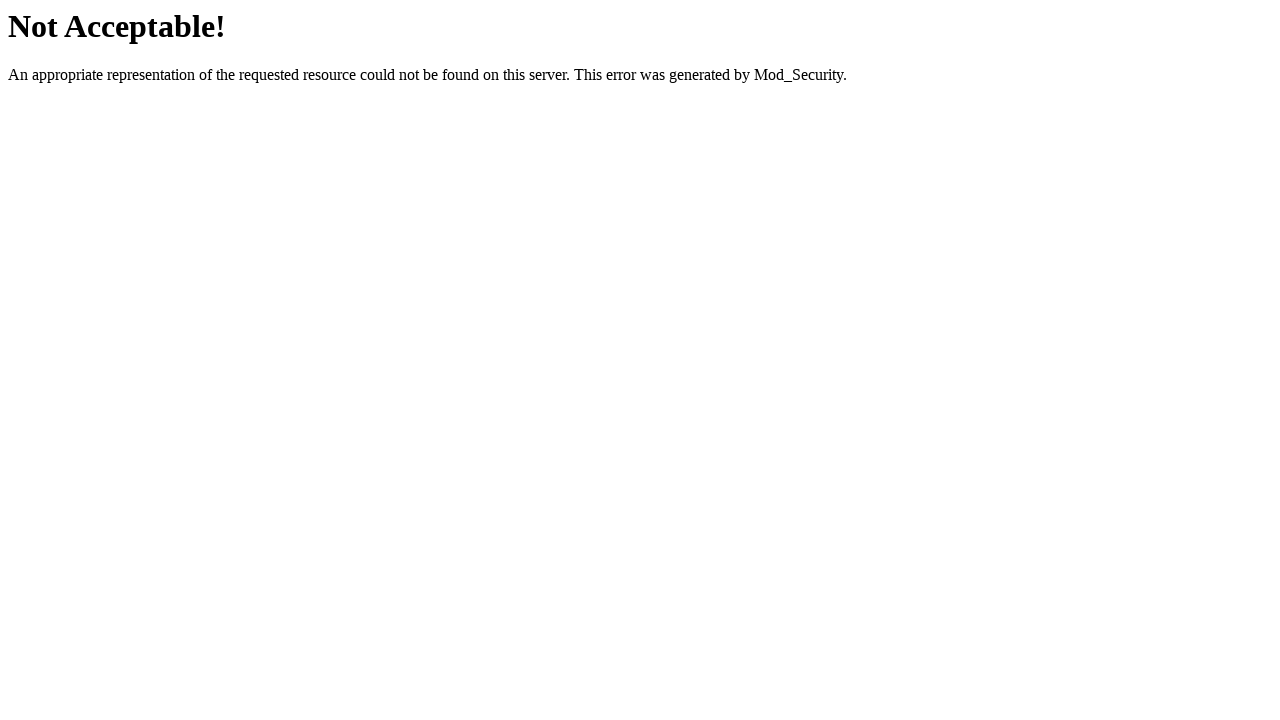

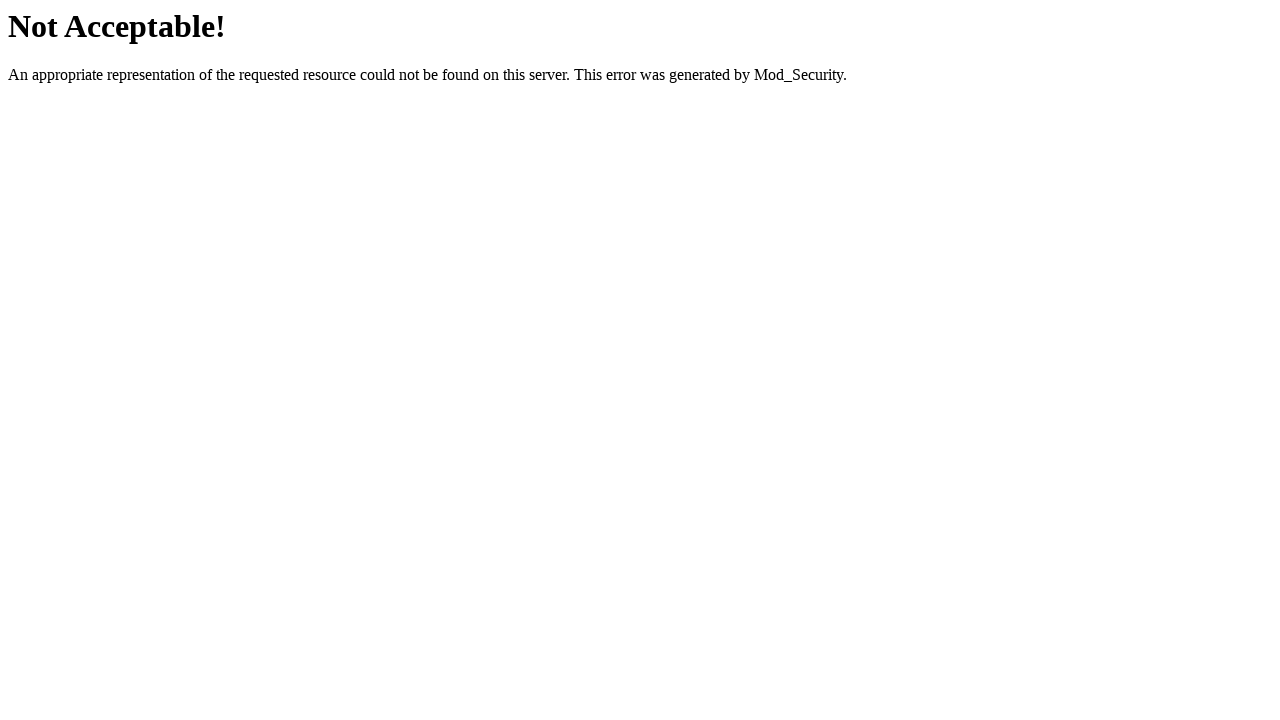